Tests clicking on the Register button from the login page and verifies navigation to the Register Account page in an OpenCart application.

Starting URL: https://naveenautomationlabs.com/opencart/index.php?route=account/login

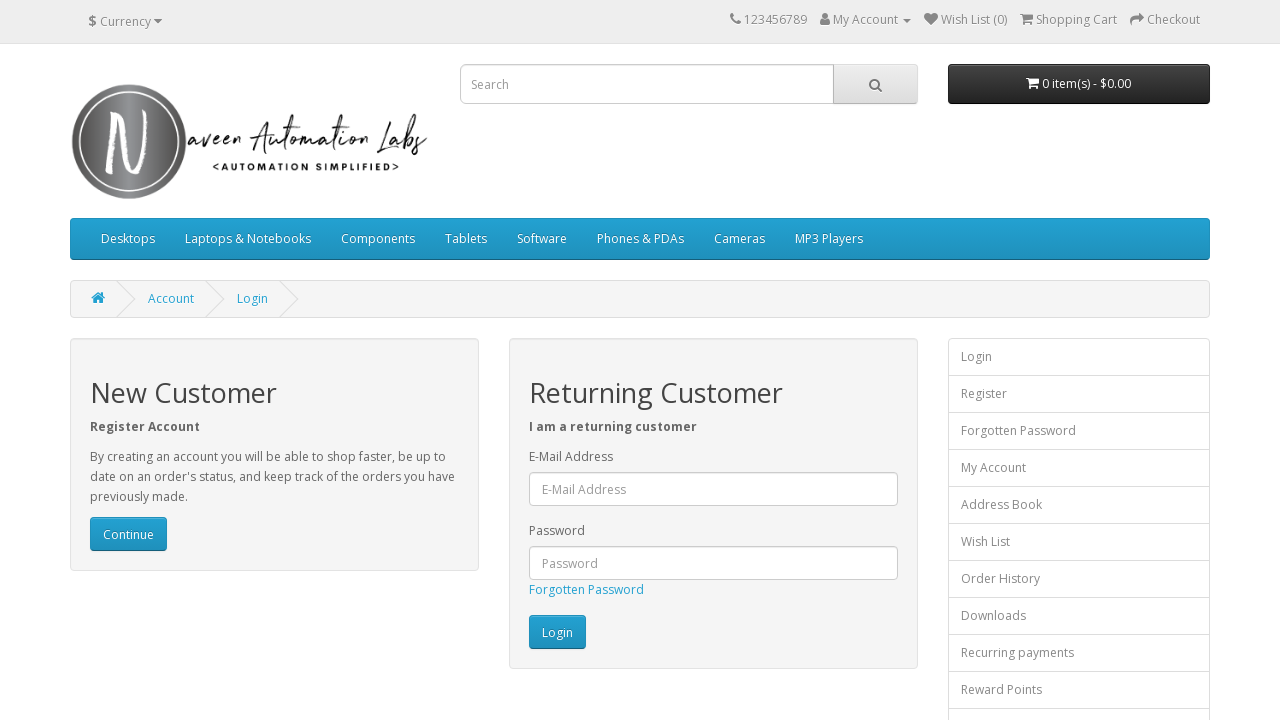

Waited for page to load (domcontentloaded)
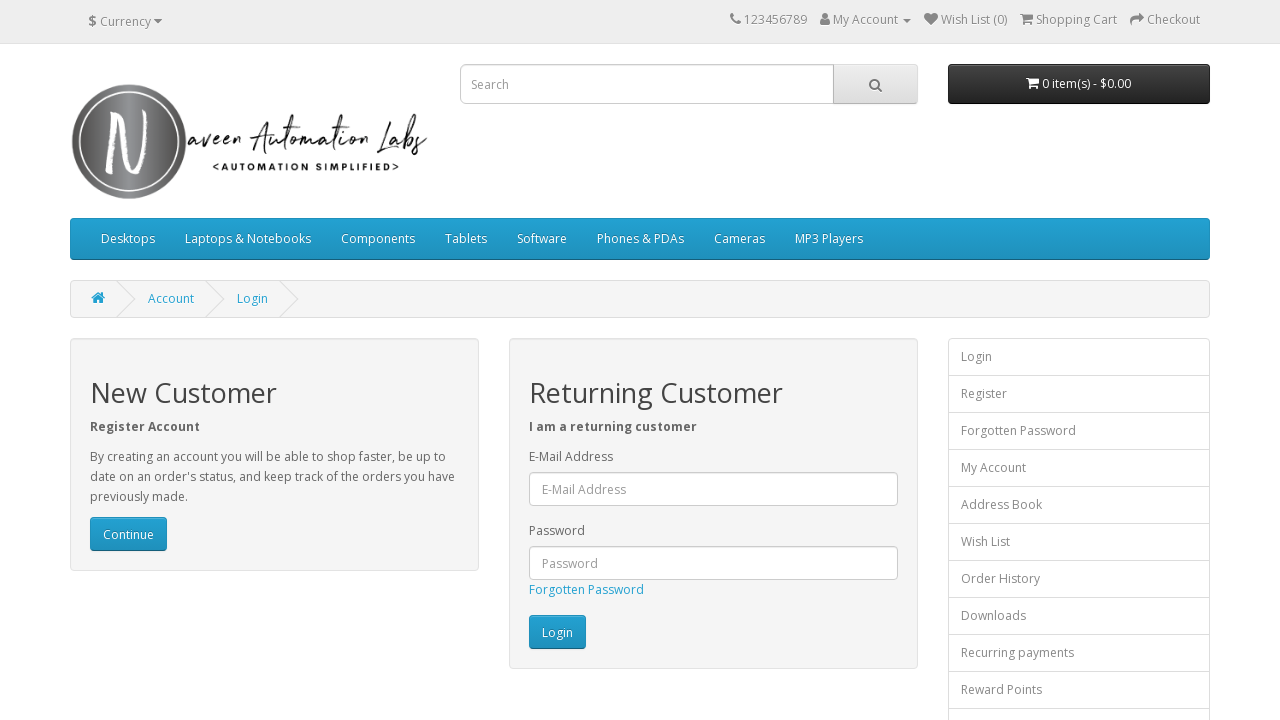

Clicked on Register button in the right column at (1079, 394) on (//*[@id='column-right']//a)[2]
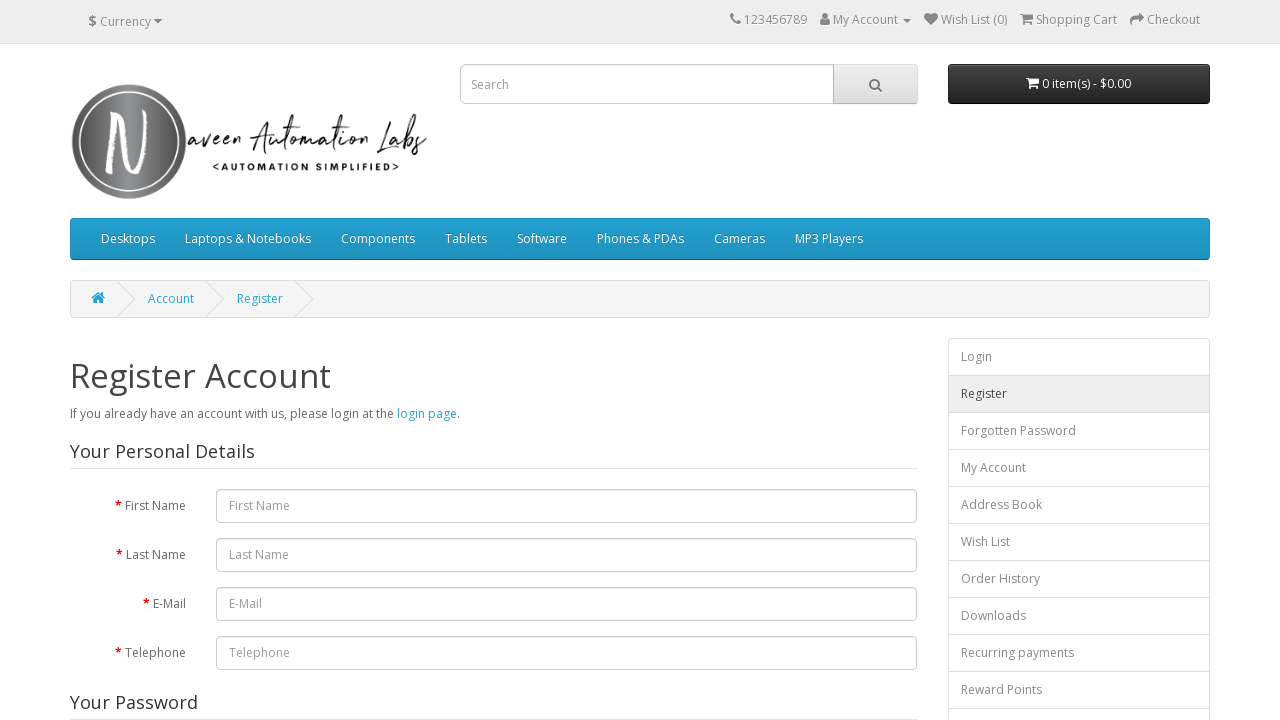

Waited for Register Account page to load (domcontentloaded)
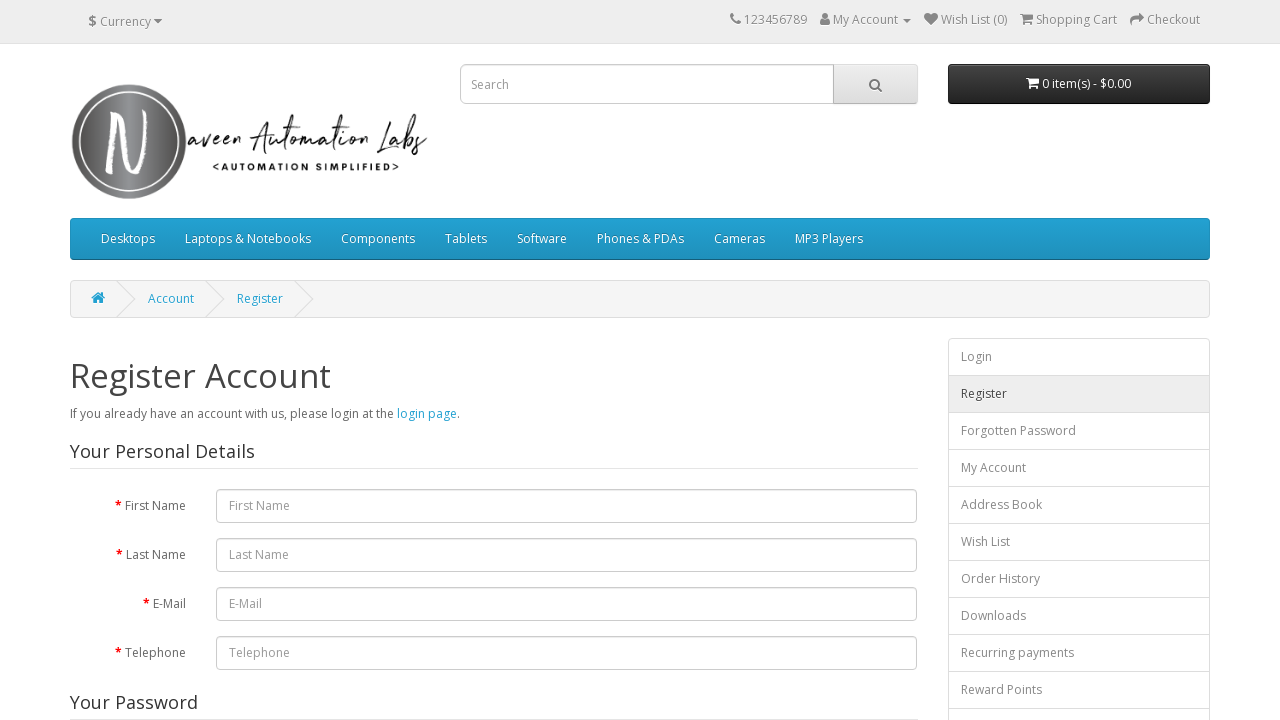

Verified page title contains 'Register Account'
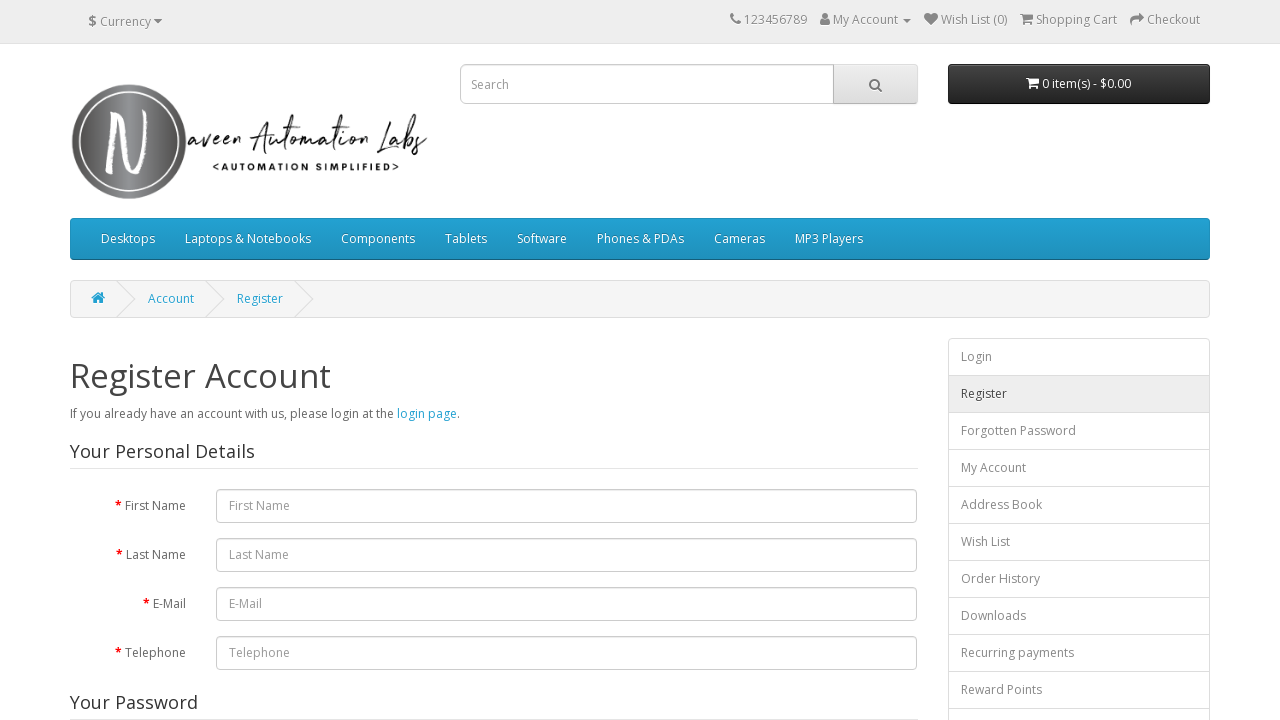

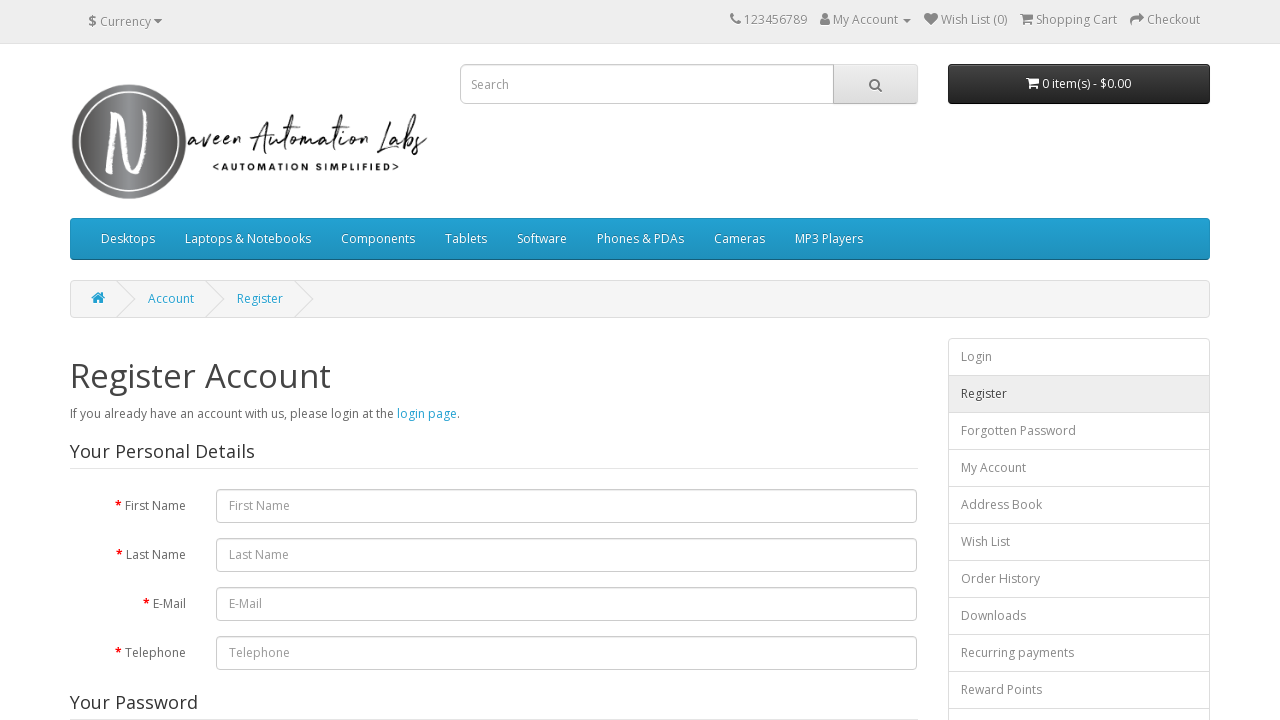